Navigates to Goibibo website and verifies that iframe elements are present on the page by checking their IDs

Starting URL: https://www.goibibo.com

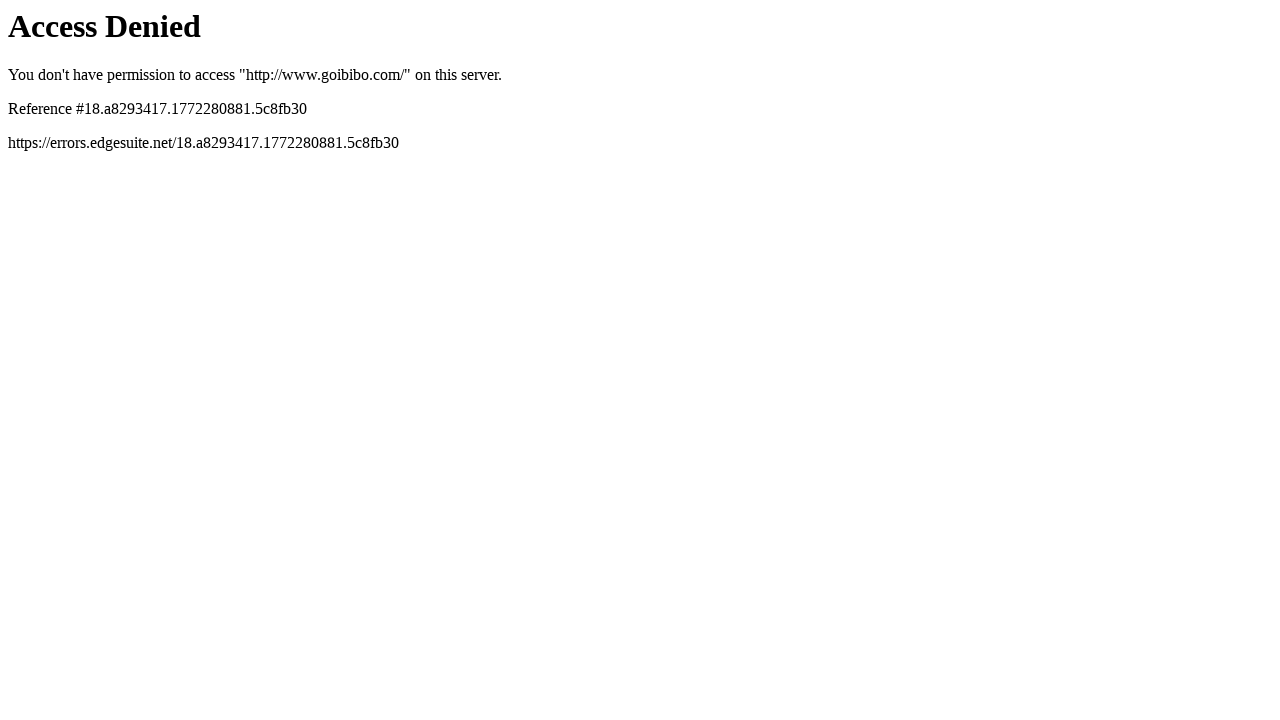

Navigated to Goibibo website
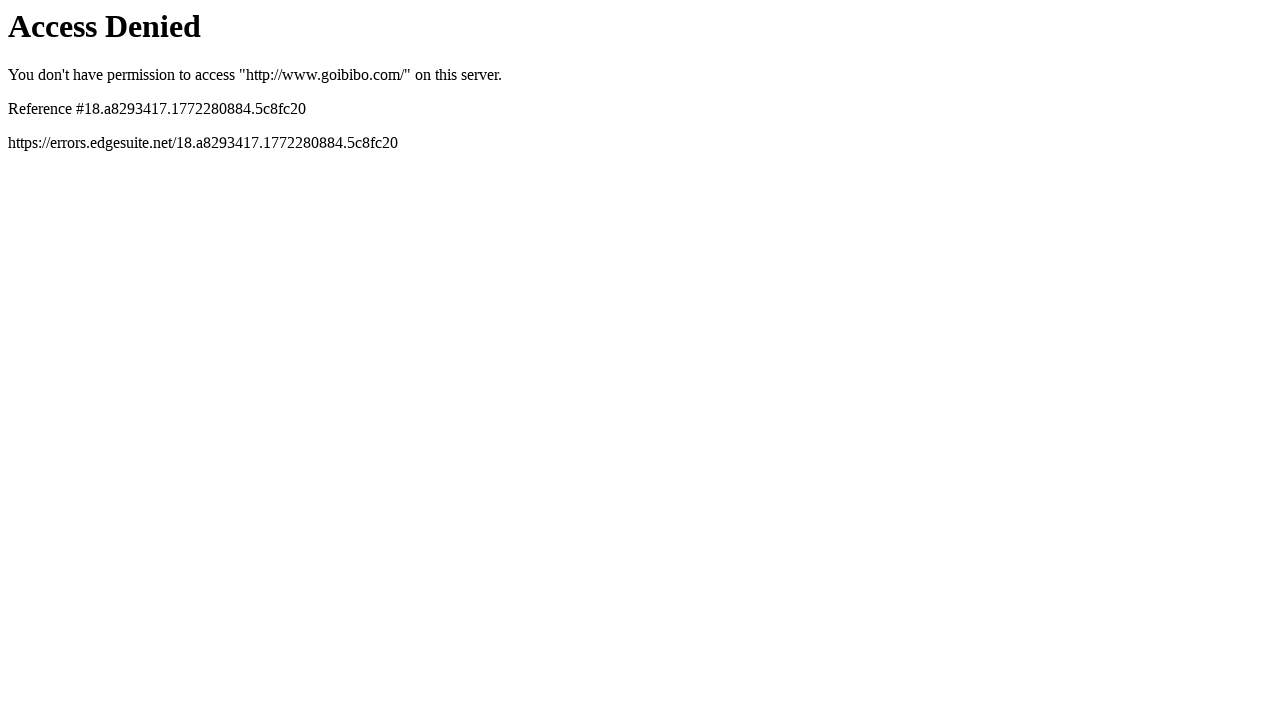

Page DOM content fully loaded
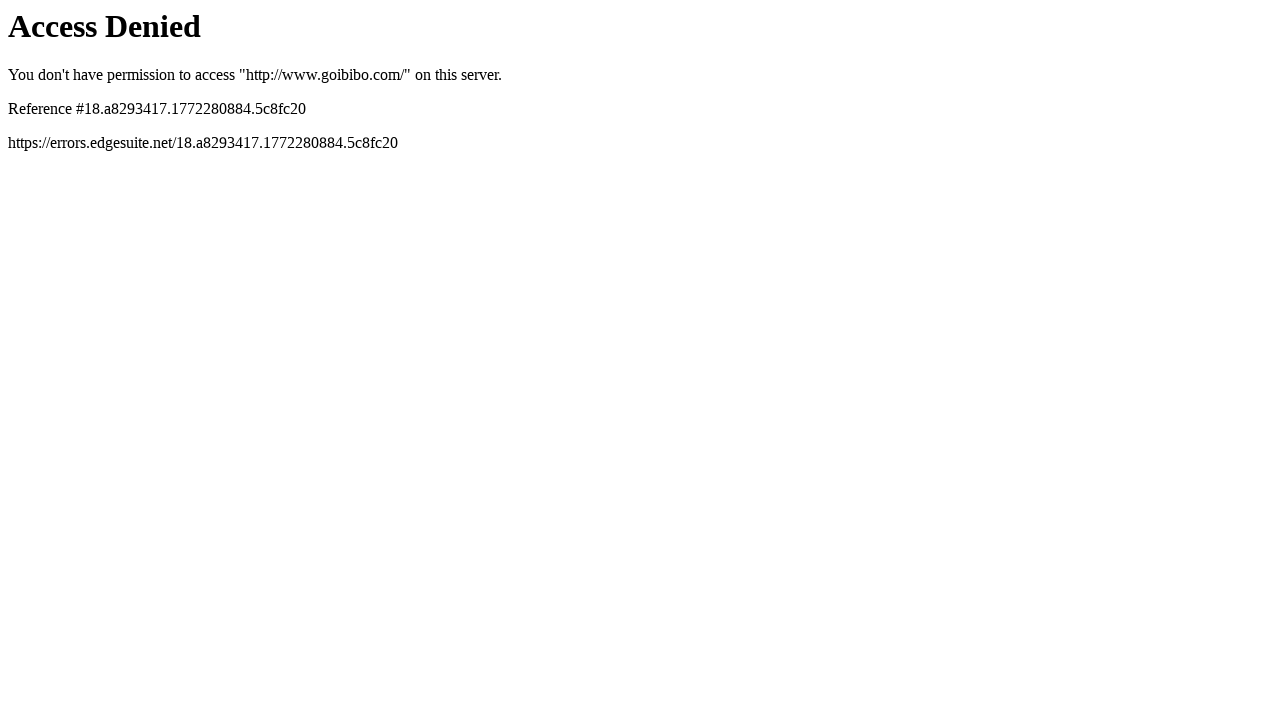

Located all iframe elements on the page
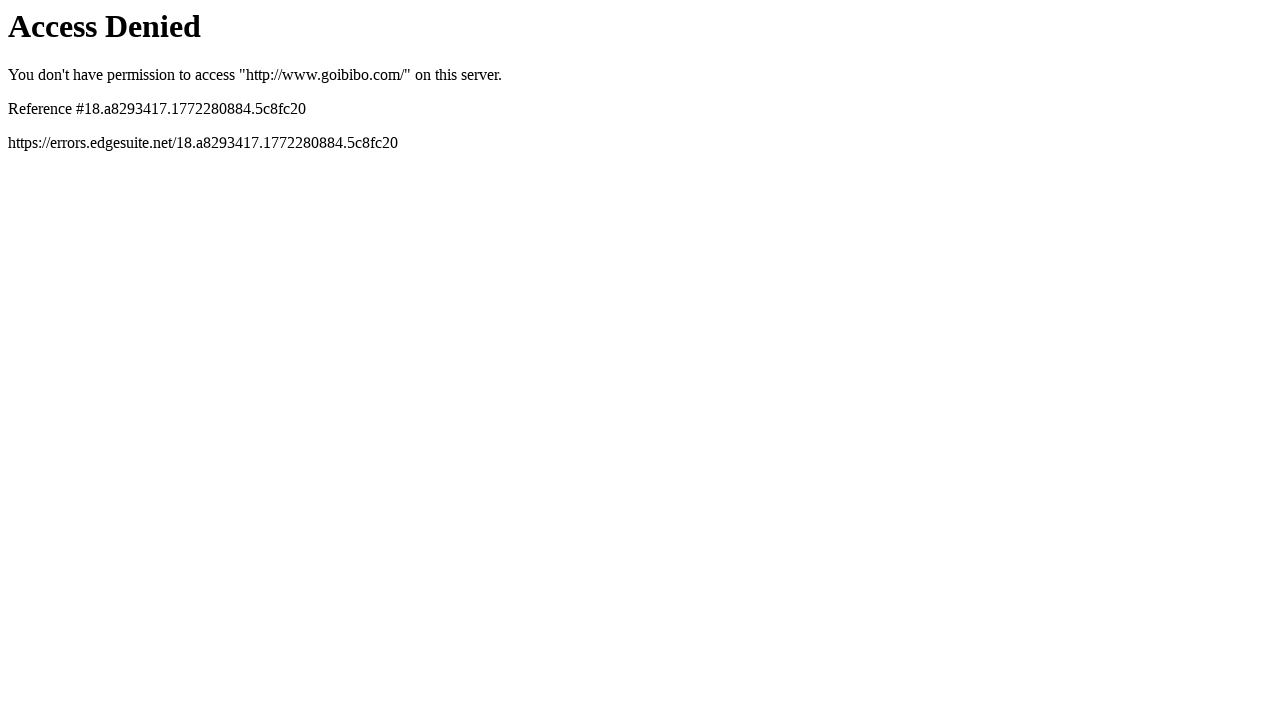

Waited 2 seconds for dynamic content to load
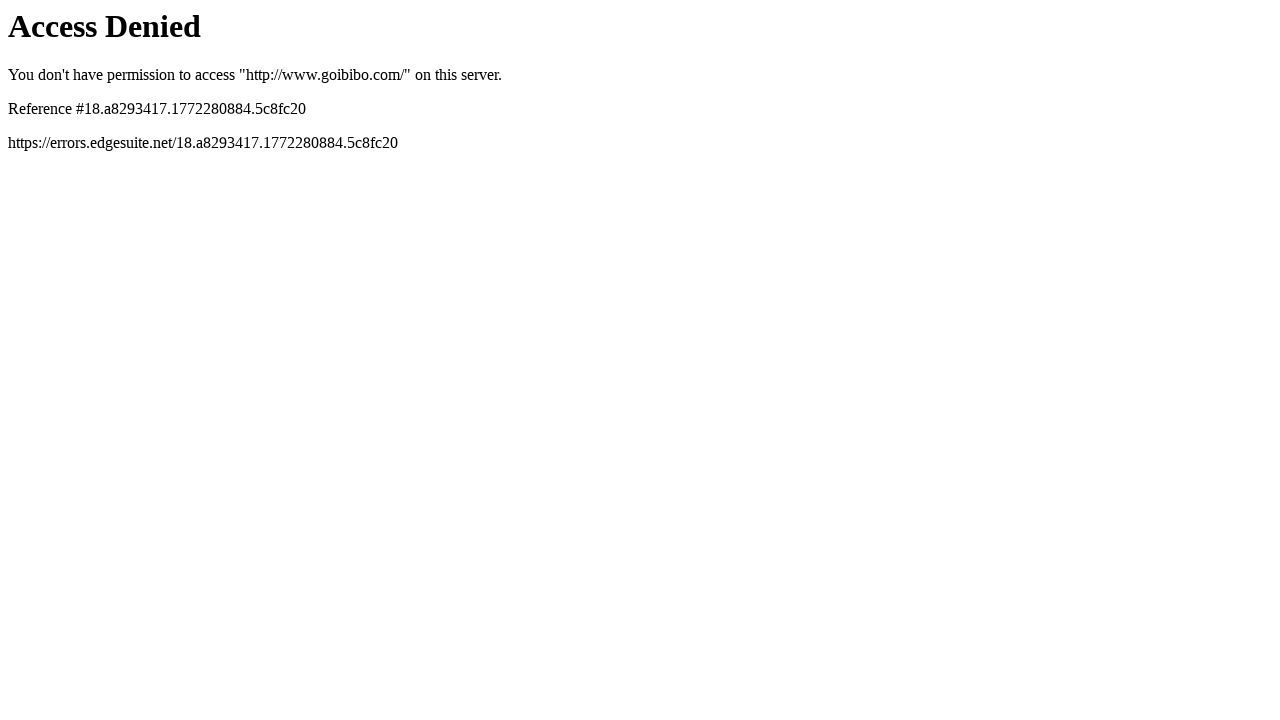

Found 0 iframe elements on the page
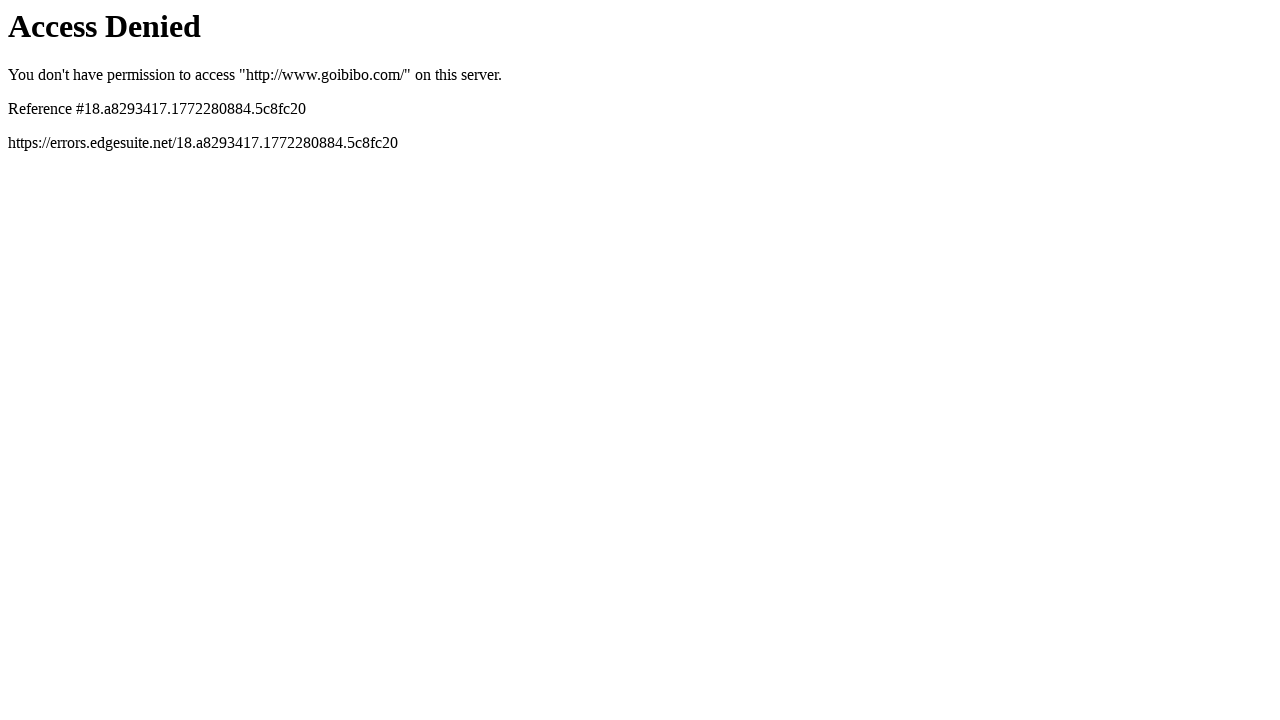

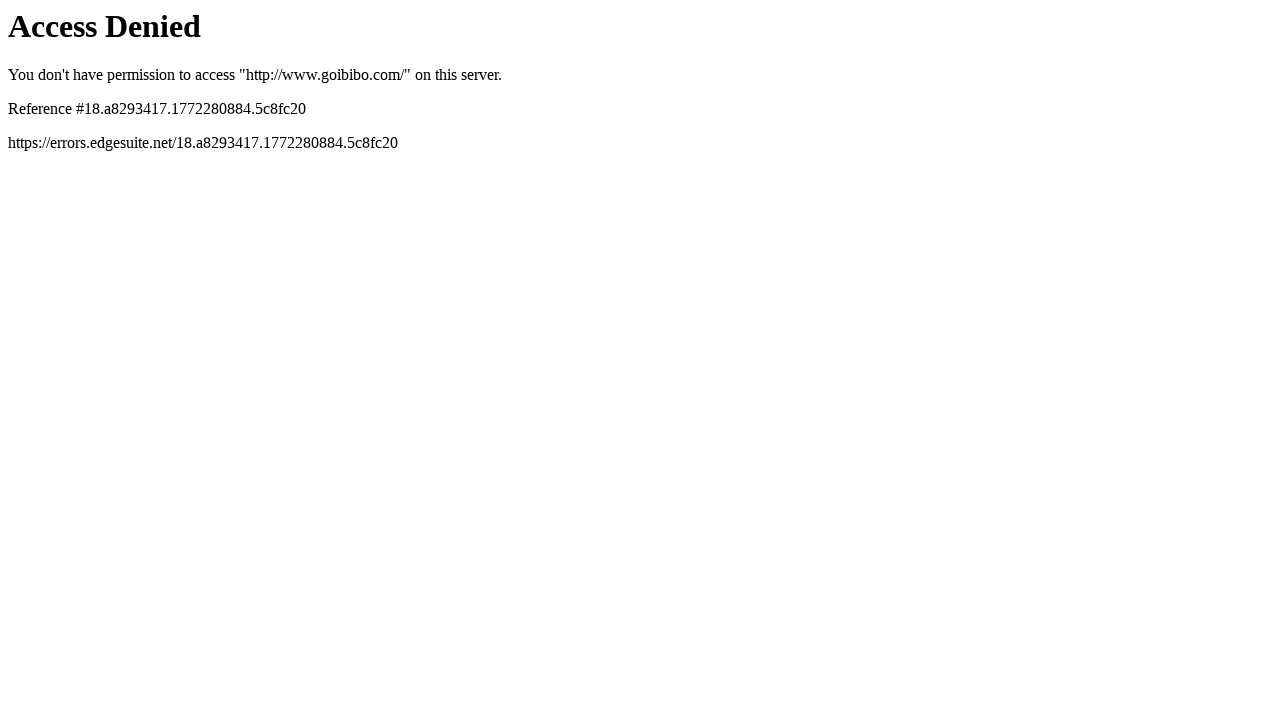